Verifies that the homepage loads correctly by checking that the header element is visible on the page.

Starting URL: http://automationexercise.com

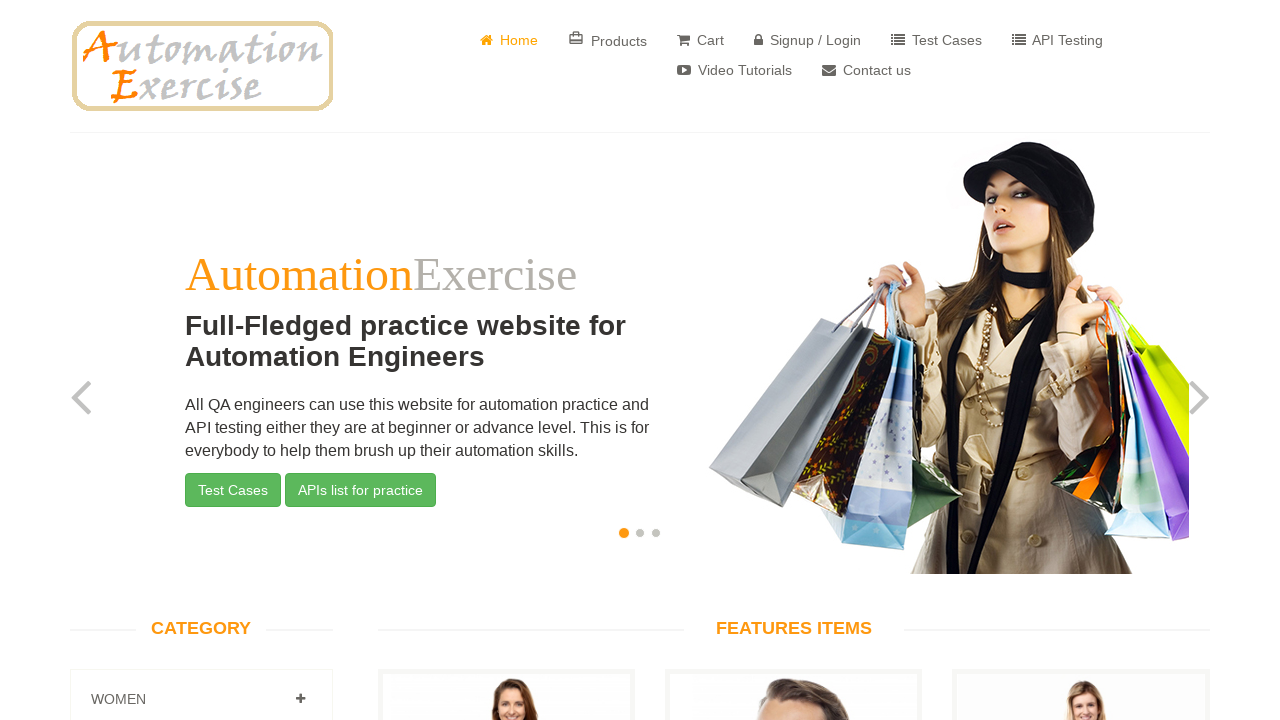

Located header element with ID 'header'
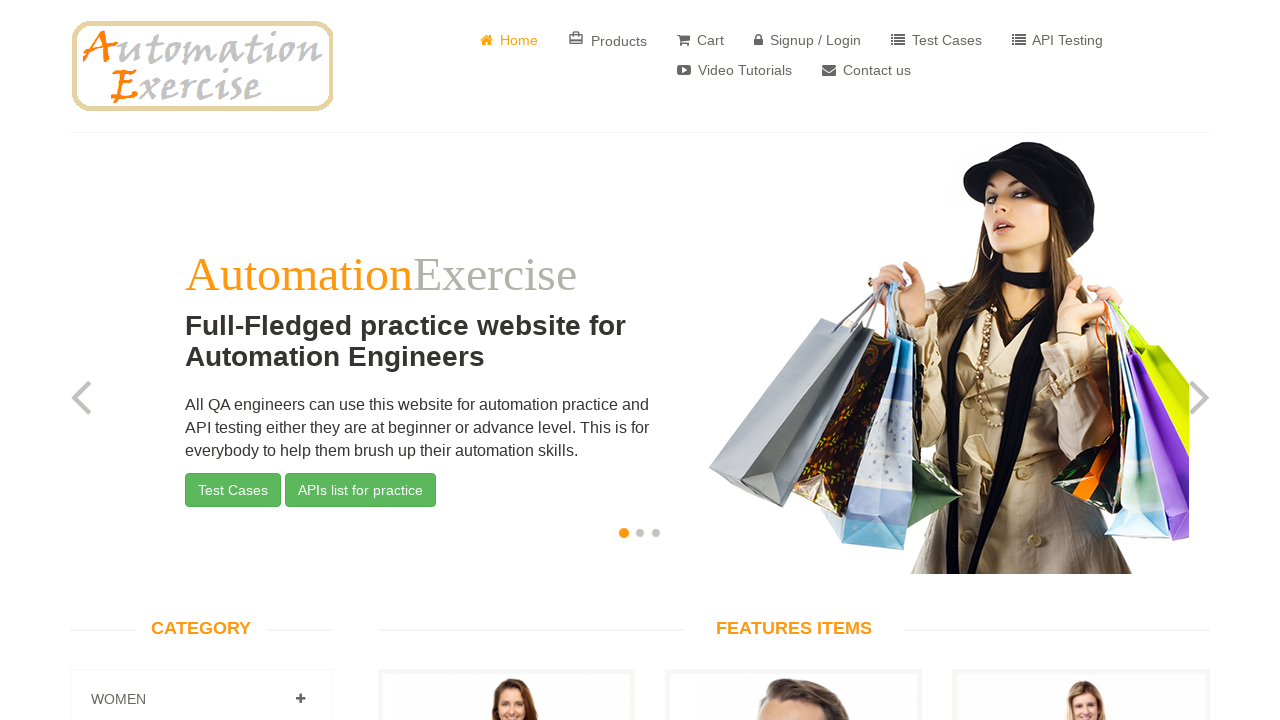

Waited for header element to become visible
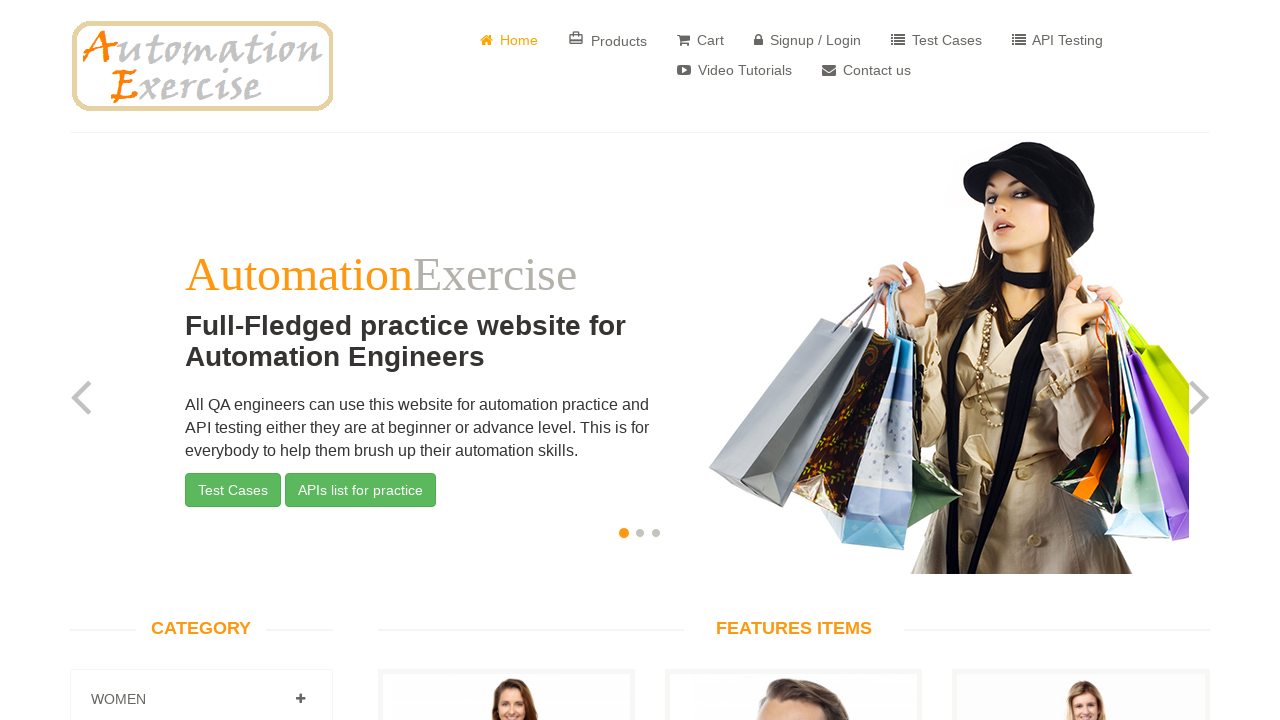

Verified that header element is visible on the page
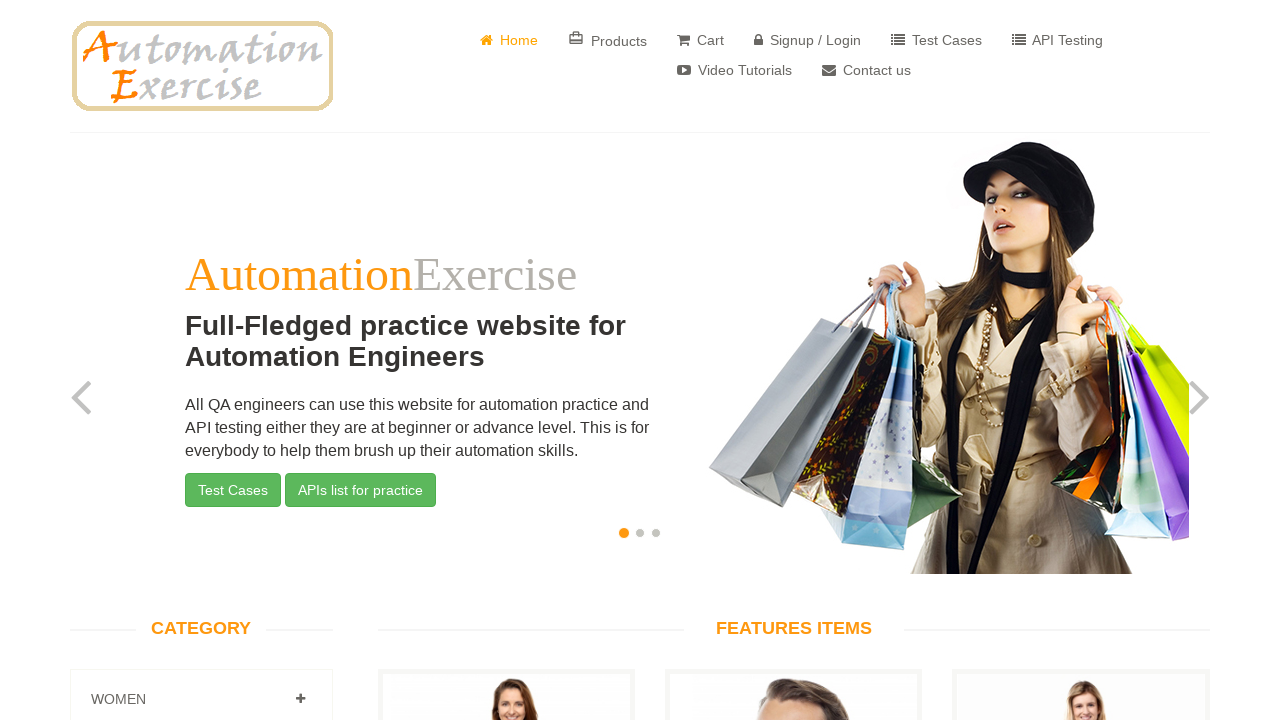

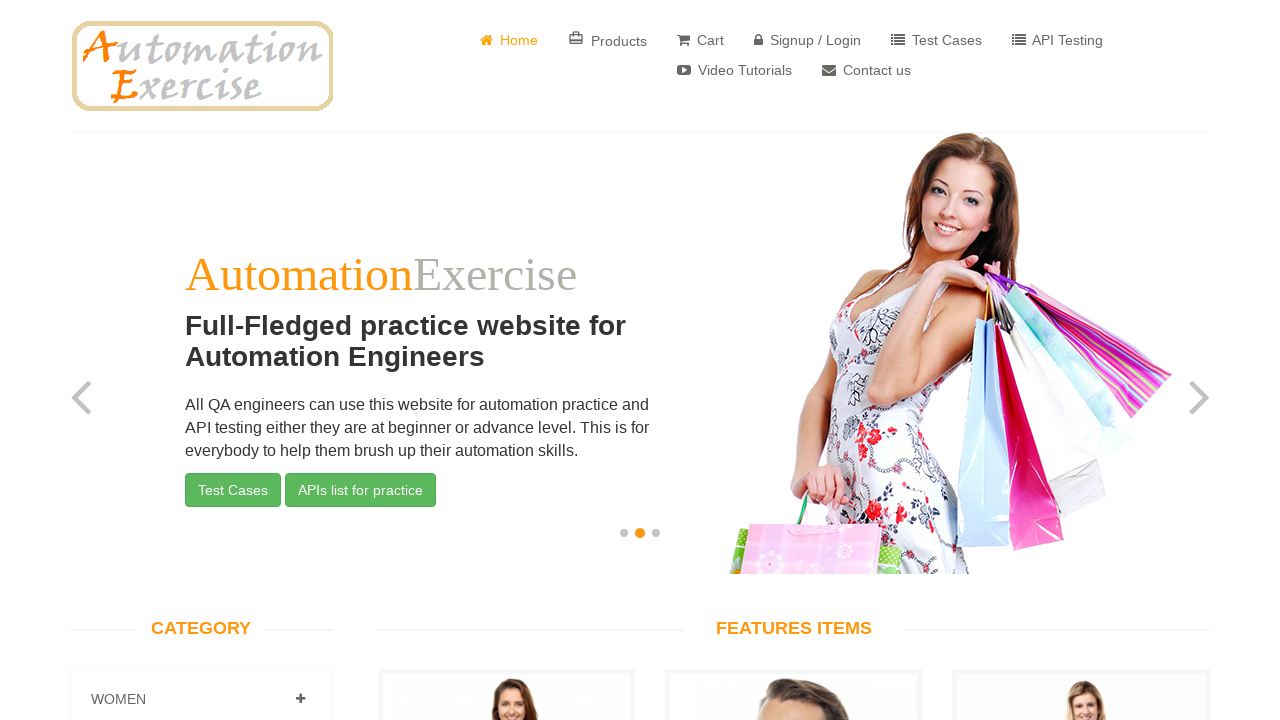